Tests XPath ancestor axis by filling an input field

Starting URL: https://opensource-demo.orangehrmlive.com/web/index.php/auth/login

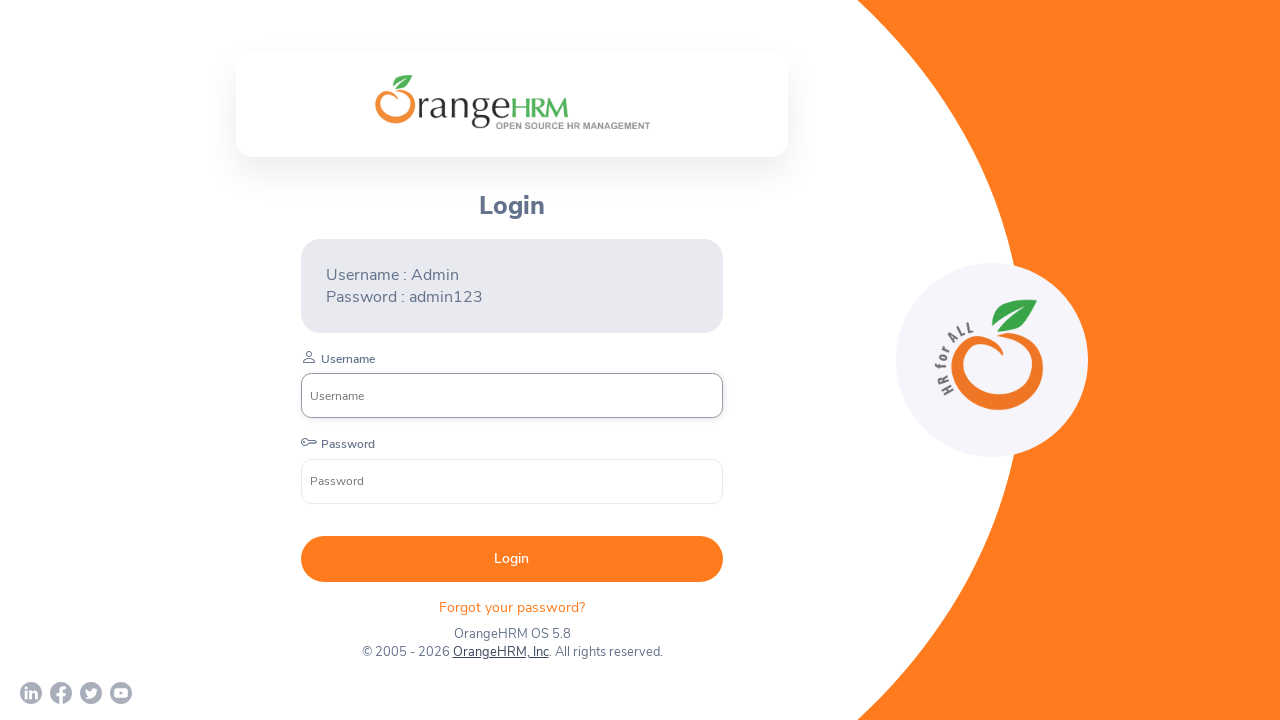

Filled input field with 'ancestor' using XPath ancestor axis on //*[@class='orangehrm-login-logo']/ancestor::div[1]/descendant::input[2]
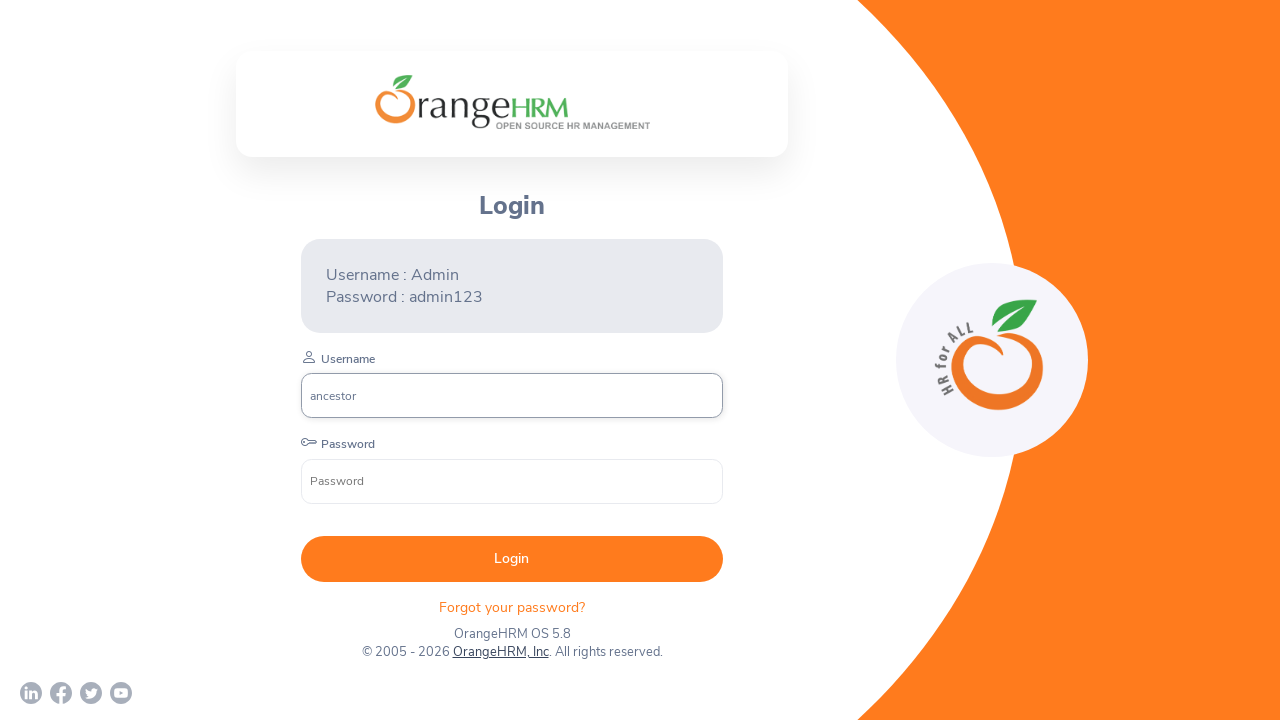

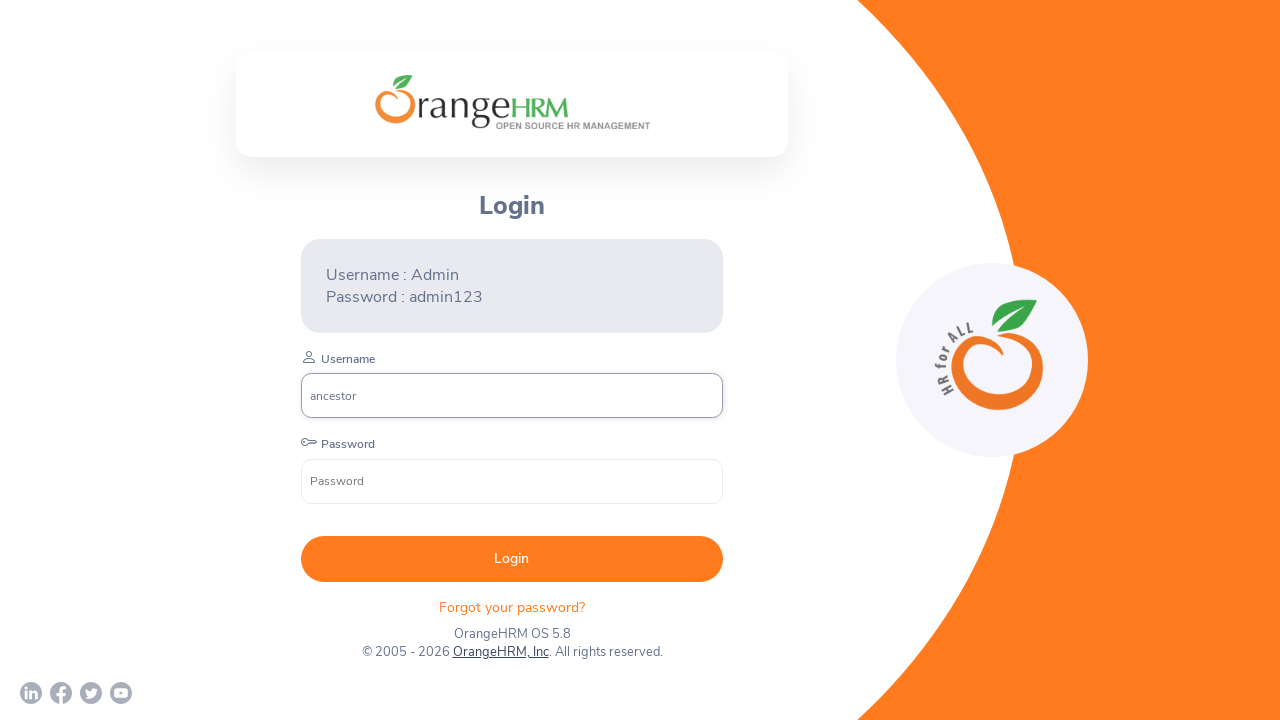